Tests dynamic controls functionality by verifying a textbox is initially disabled, clicking the Enable button, waiting for the textbox to become enabled, and verifying the success message appears.

Starting URL: https://the-internet.herokuapp.com/dynamic_controls

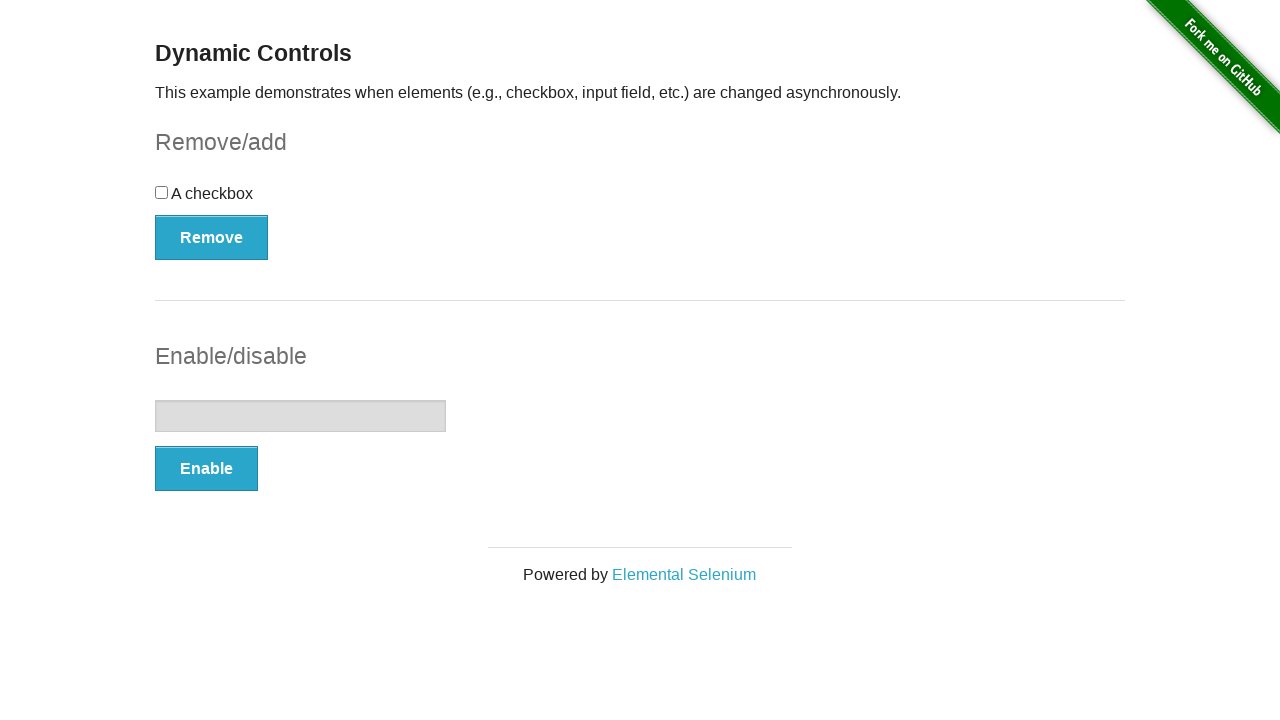

Verified textbox is initially disabled
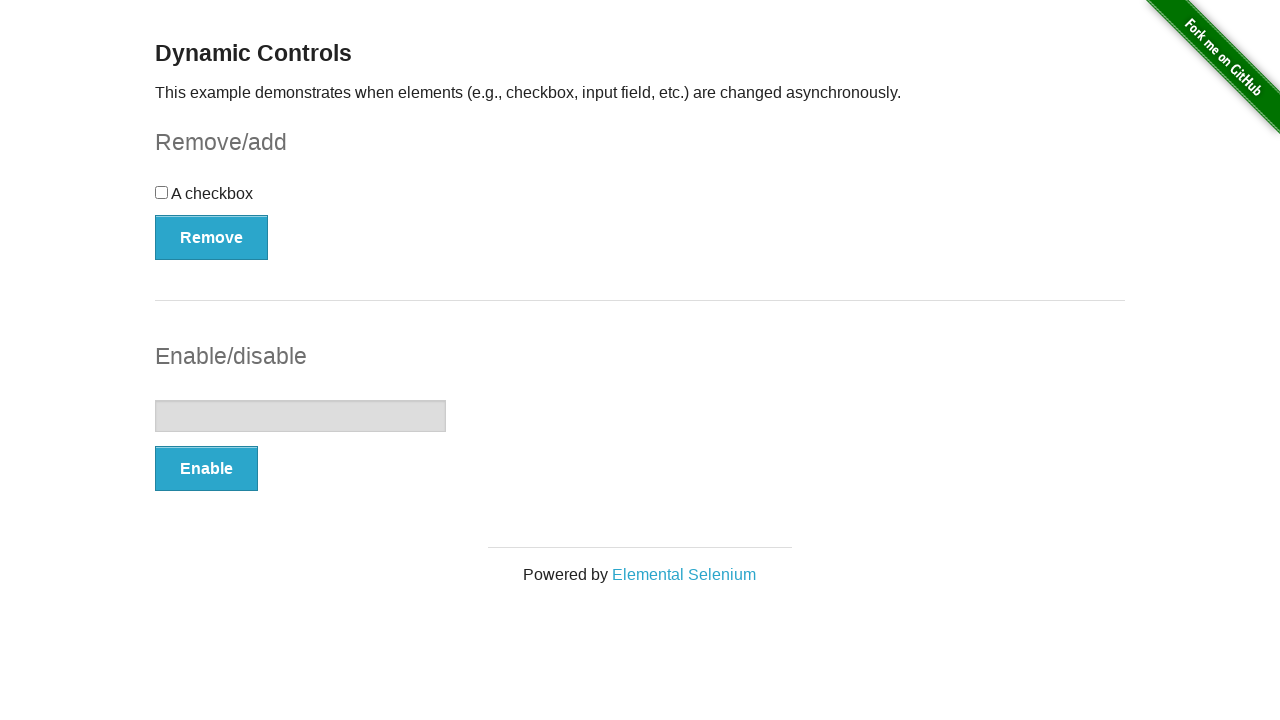

Clicked the Enable button at (206, 469) on xpath=//*[text()='Enable']
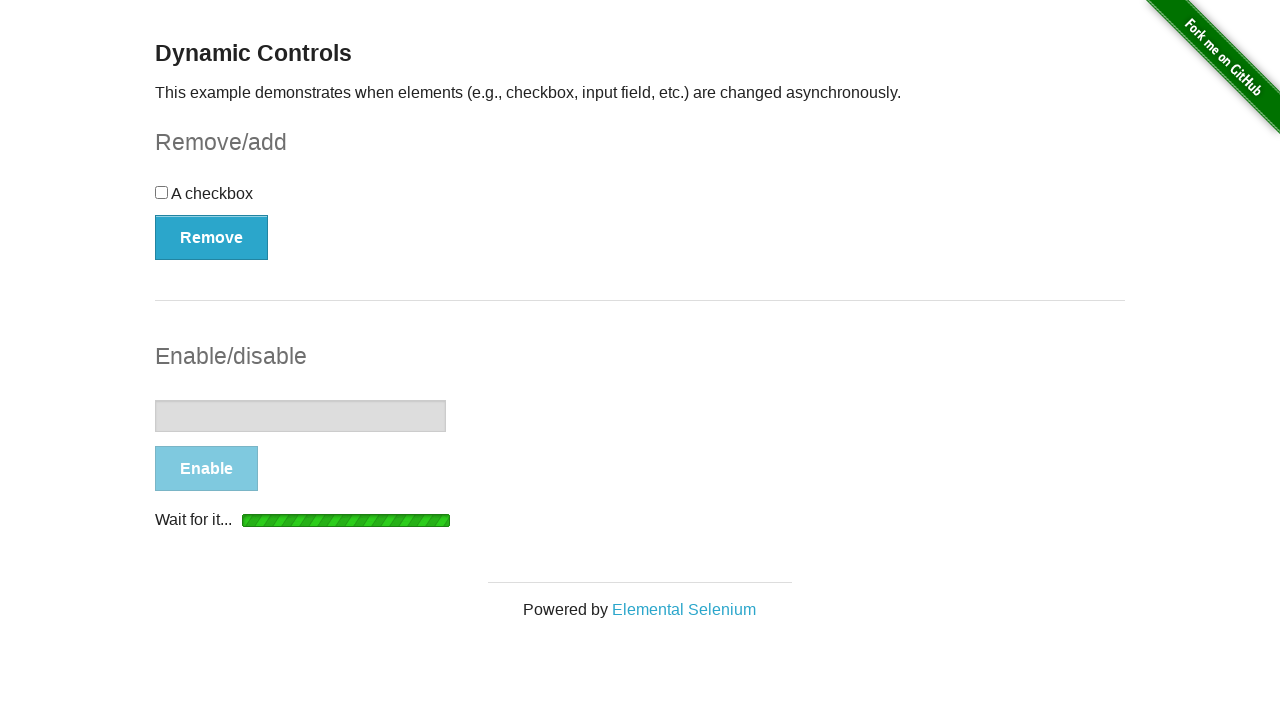

Textbox became visible
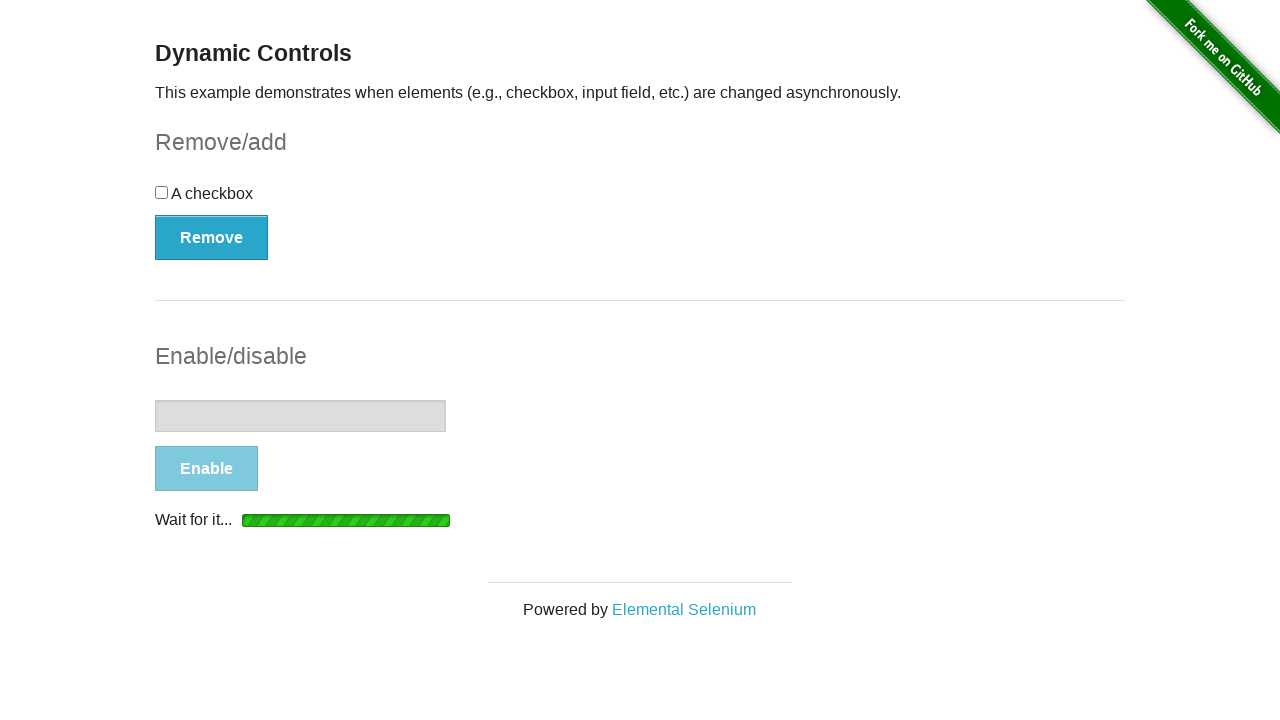

Waited for textbox to become enabled (30s timeout)
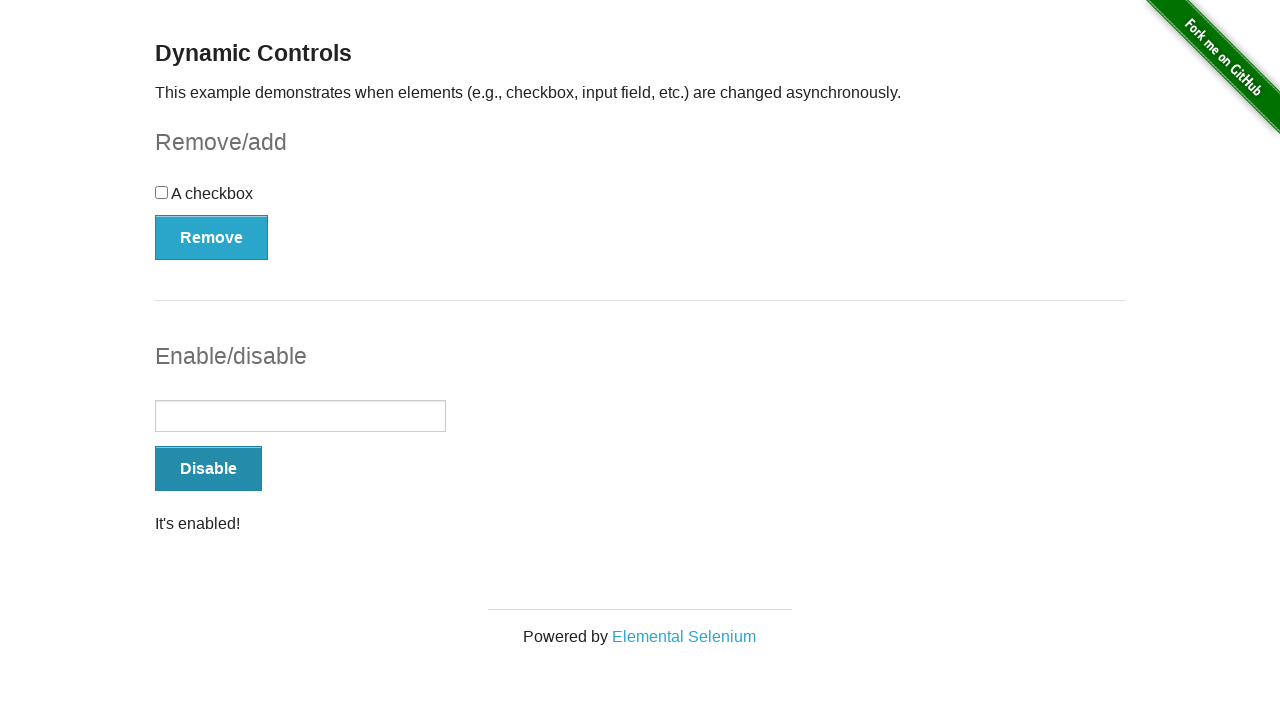

Verified success message 'It's enabled!' is visible
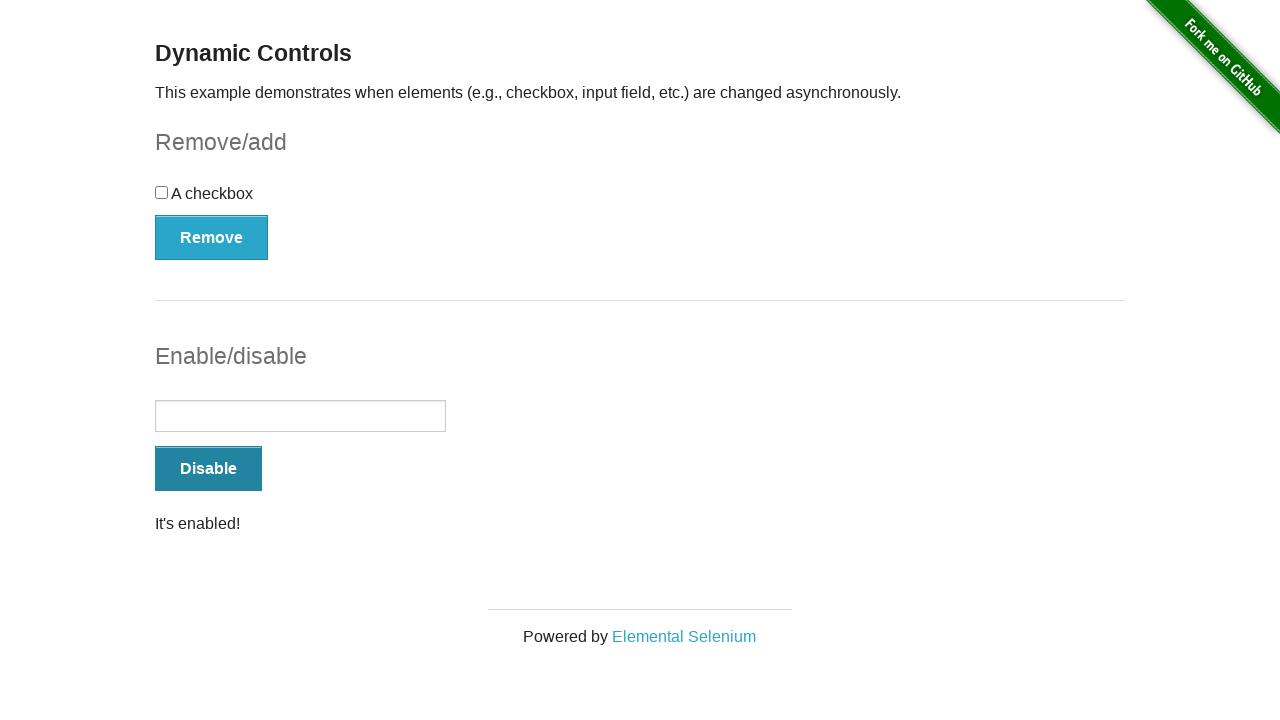

Verified textbox is now enabled
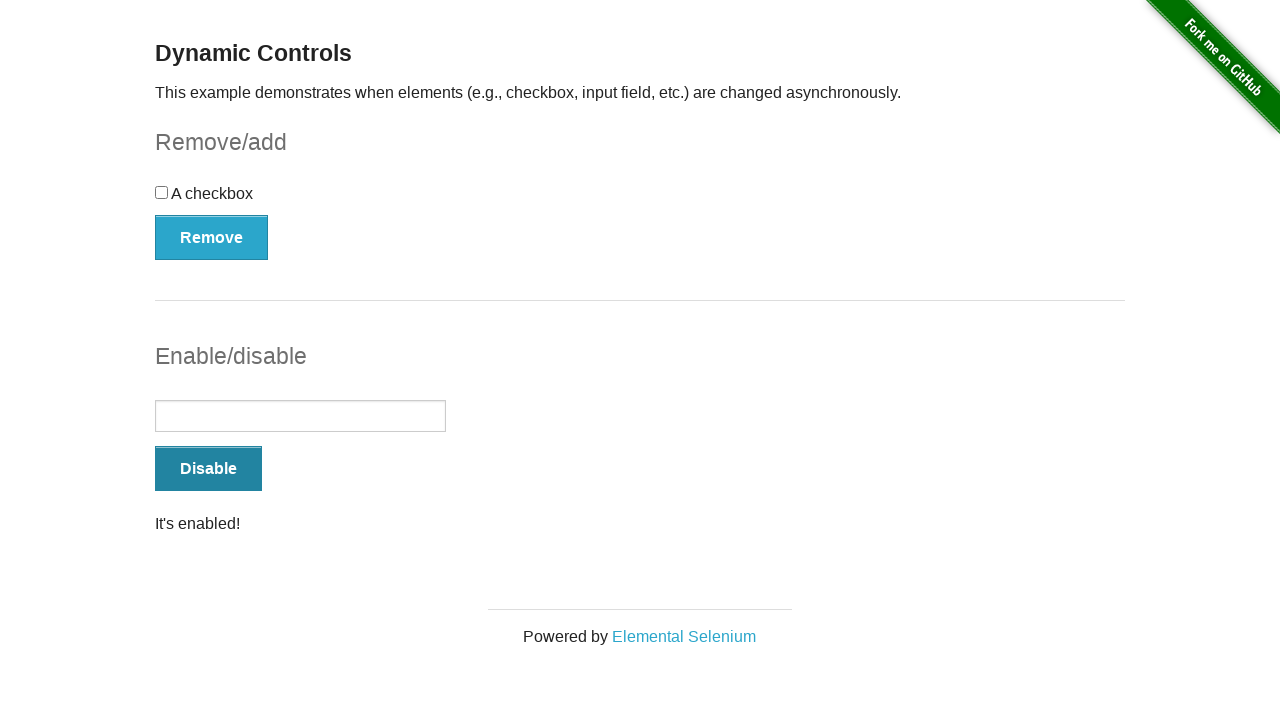

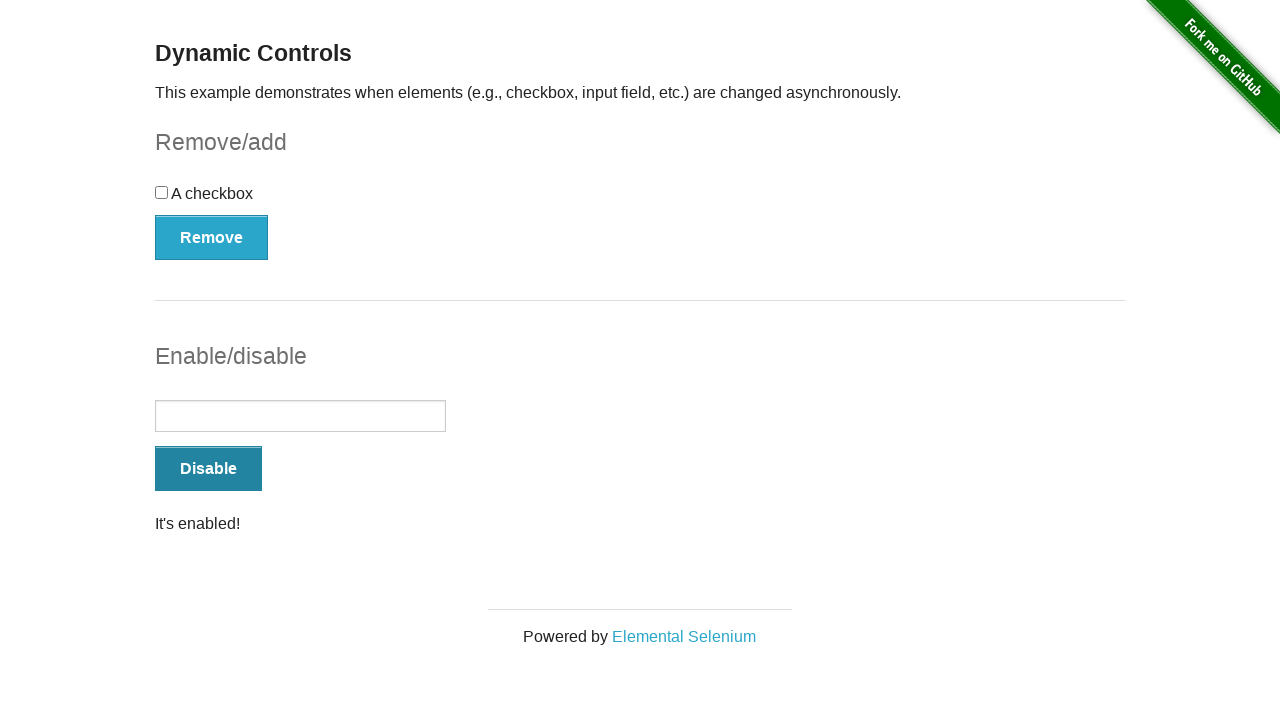